Tests the second FAQ accordion item by scrolling to the FAQ section, clicking on question 2, and verifying the answer text is displayed correctly.

Starting URL: https://qa-scooter.praktikum-services.ru/

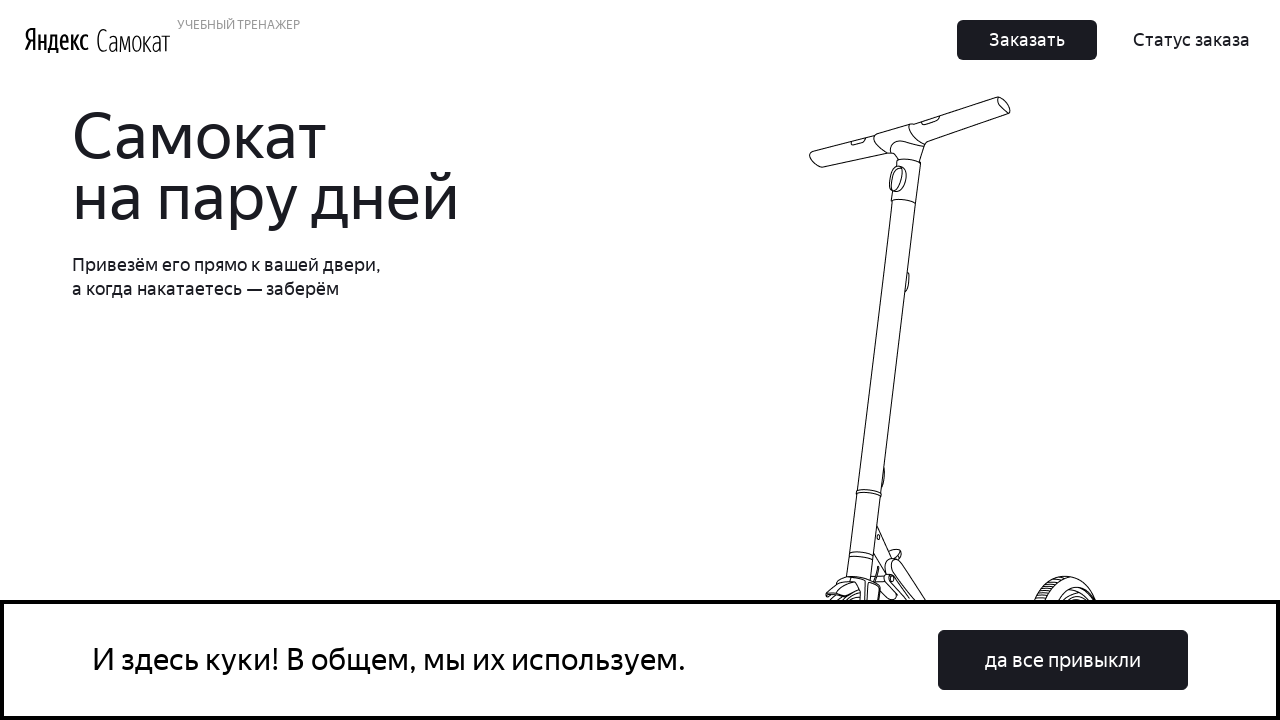

Scrolled to FAQ section by bringing last accordion heading into view
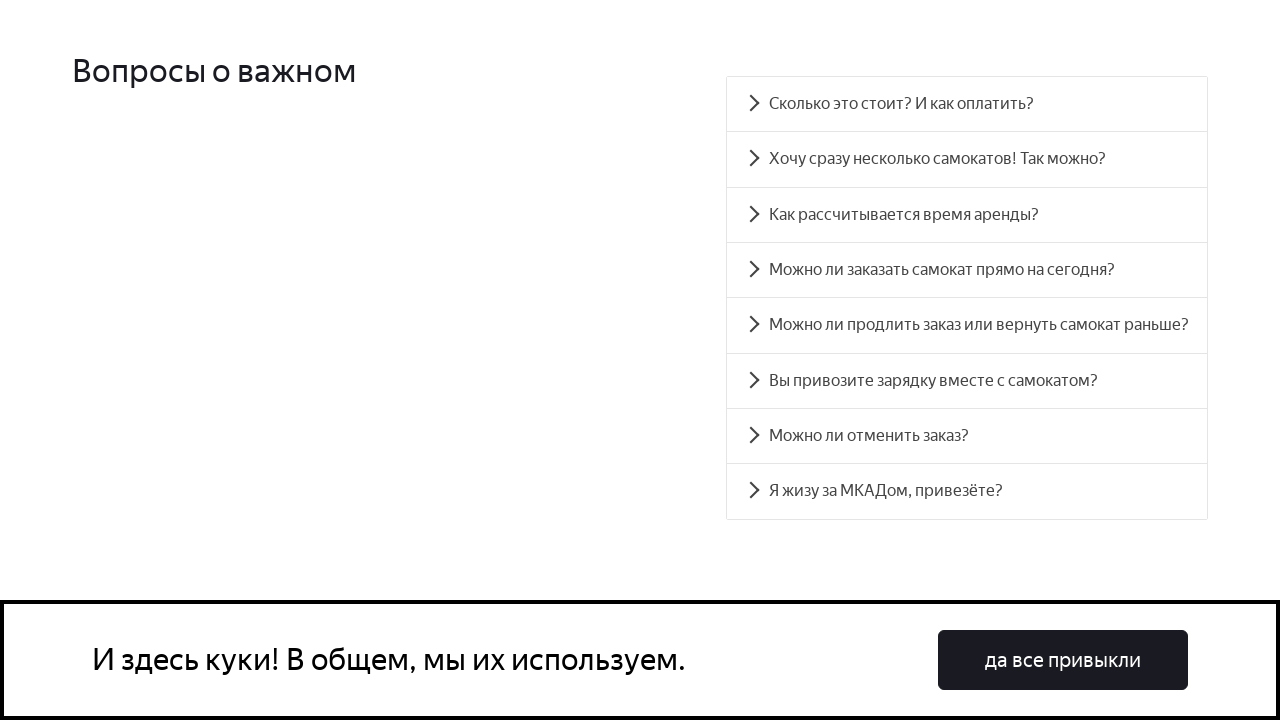

Clicked on second FAQ accordion item to expand it at (967, 159) on #accordion__heading-1
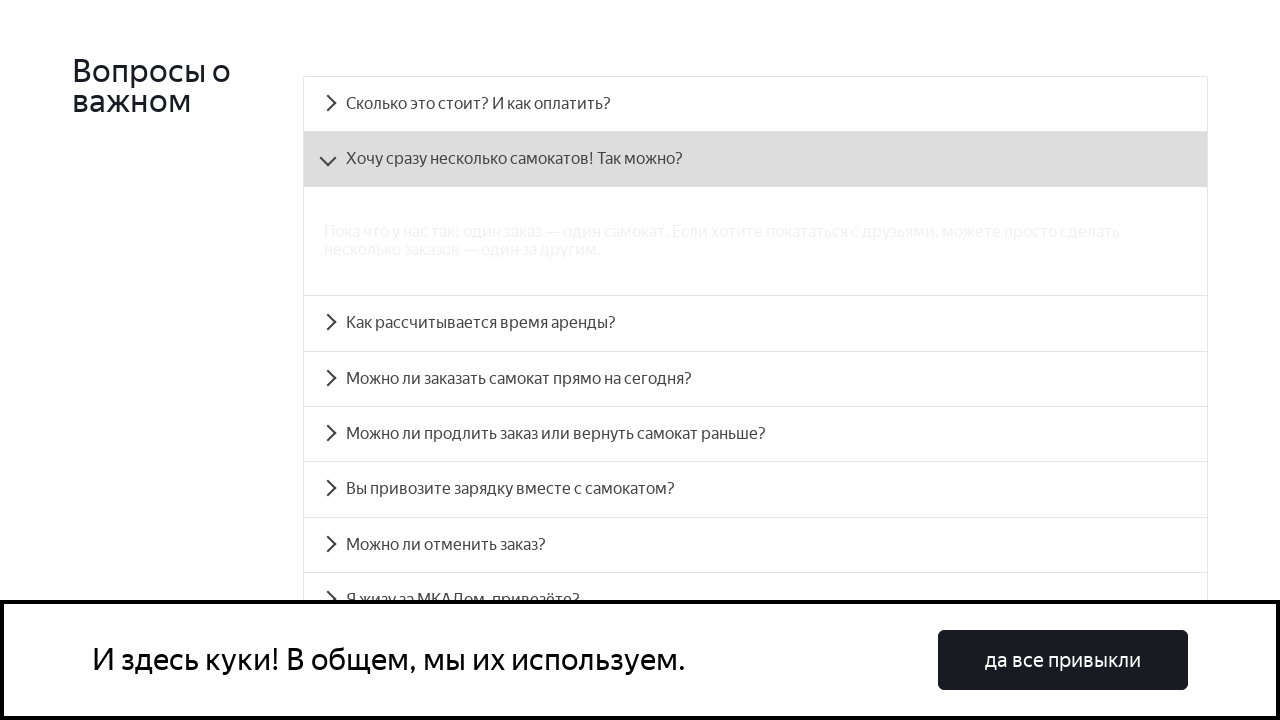

Verified that the answer text for question 2 is displayed correctly
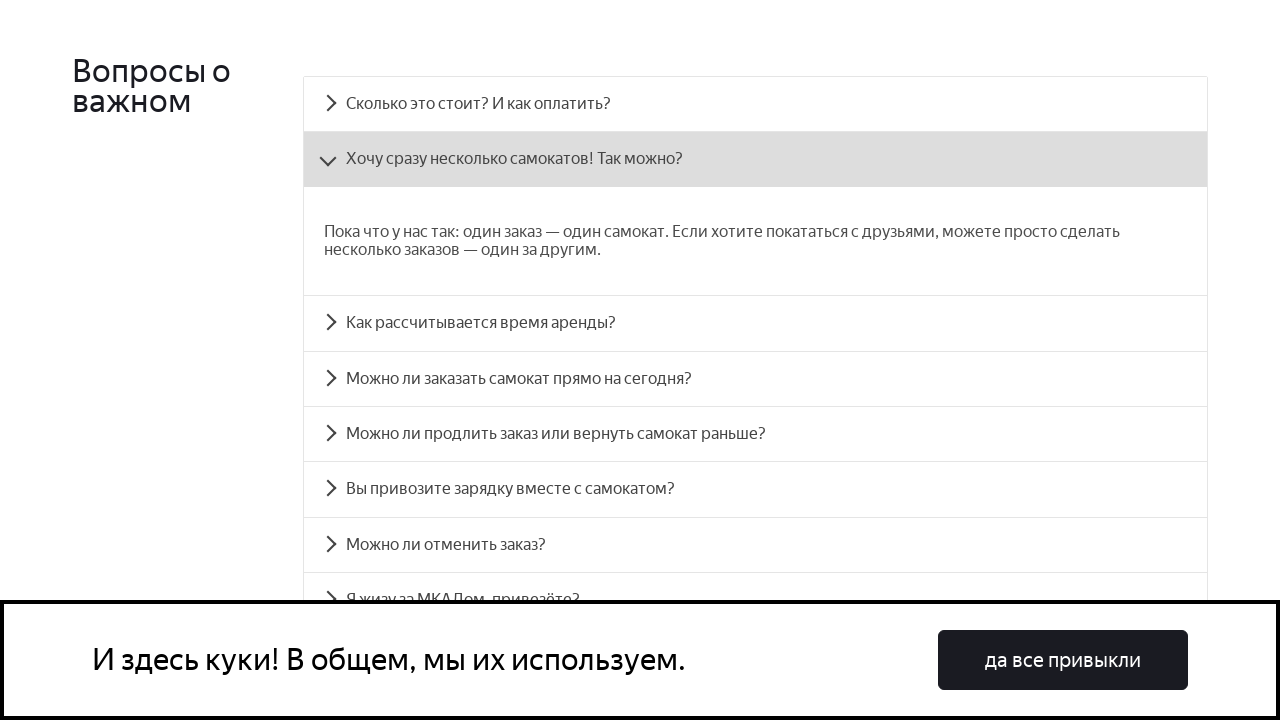

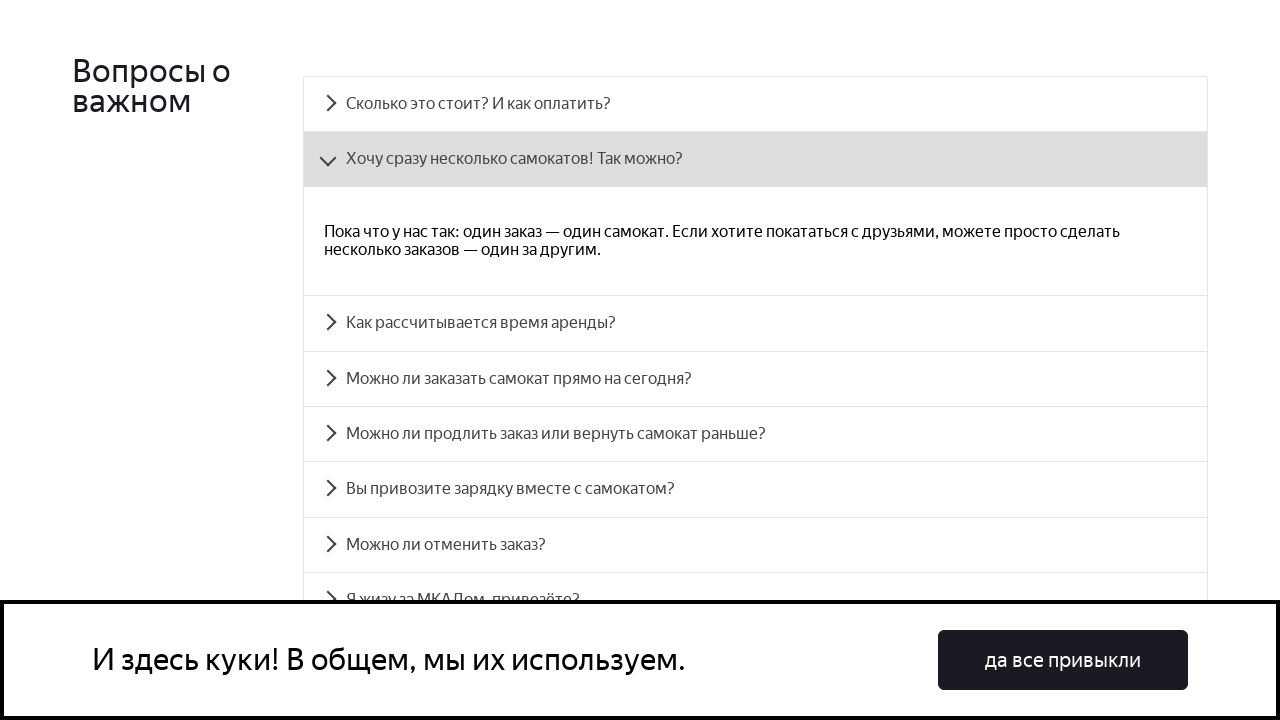